Tests auto-suggestive dropdown functionality by typing "ind" and selecting "India" from the suggestions

Starting URL: https://rahulshettyacademy.com/dropdownsPractise/

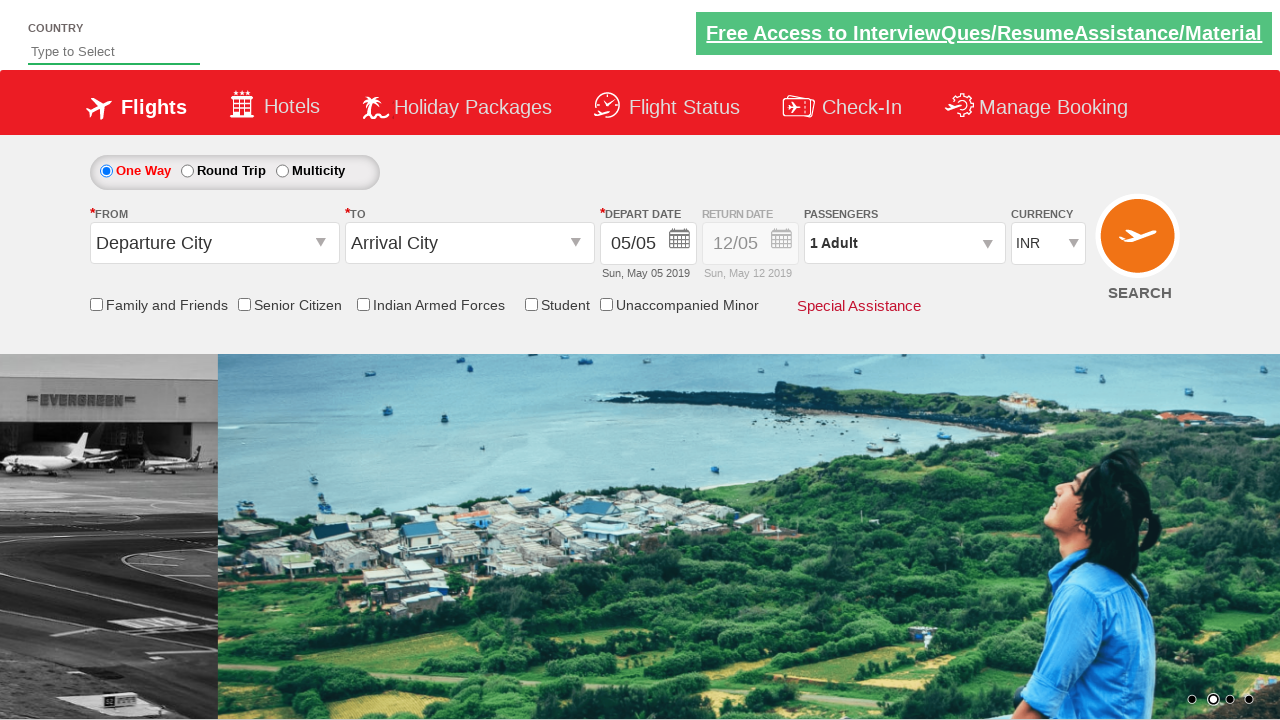

Typed 'ind' in the autosuggest input field on #autosuggest
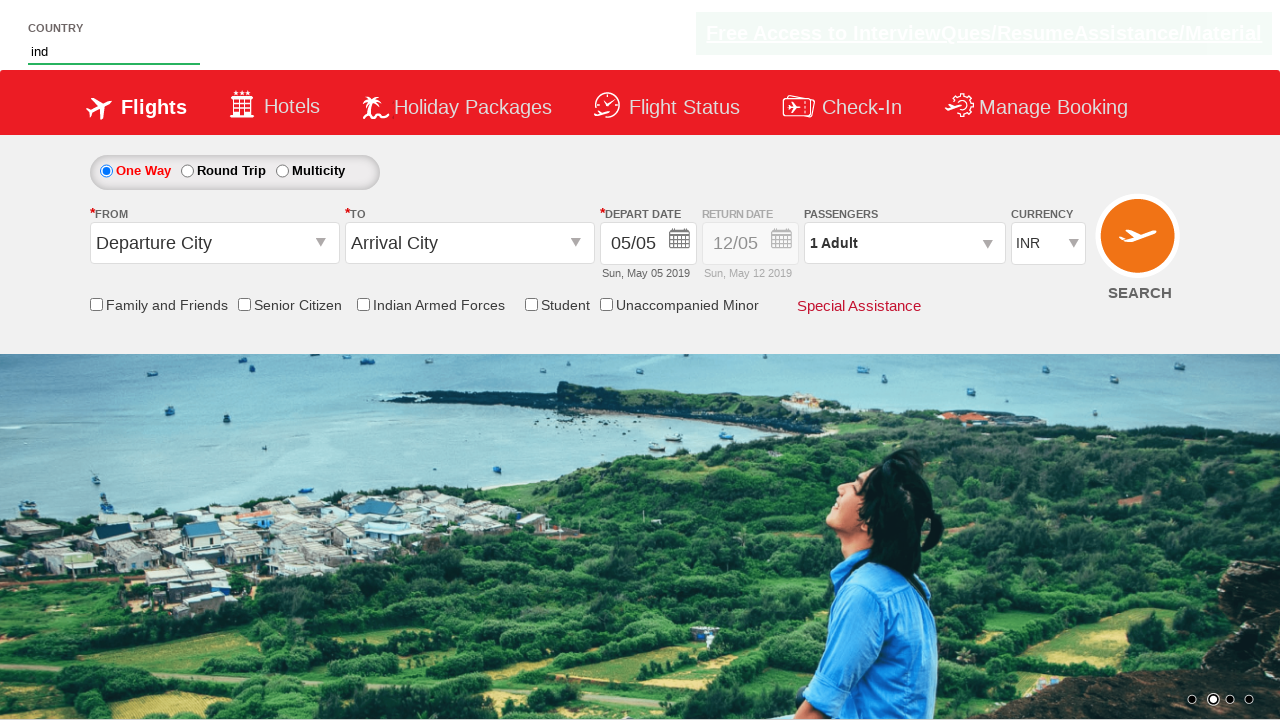

Waited for autosuggest dropdown options to appear
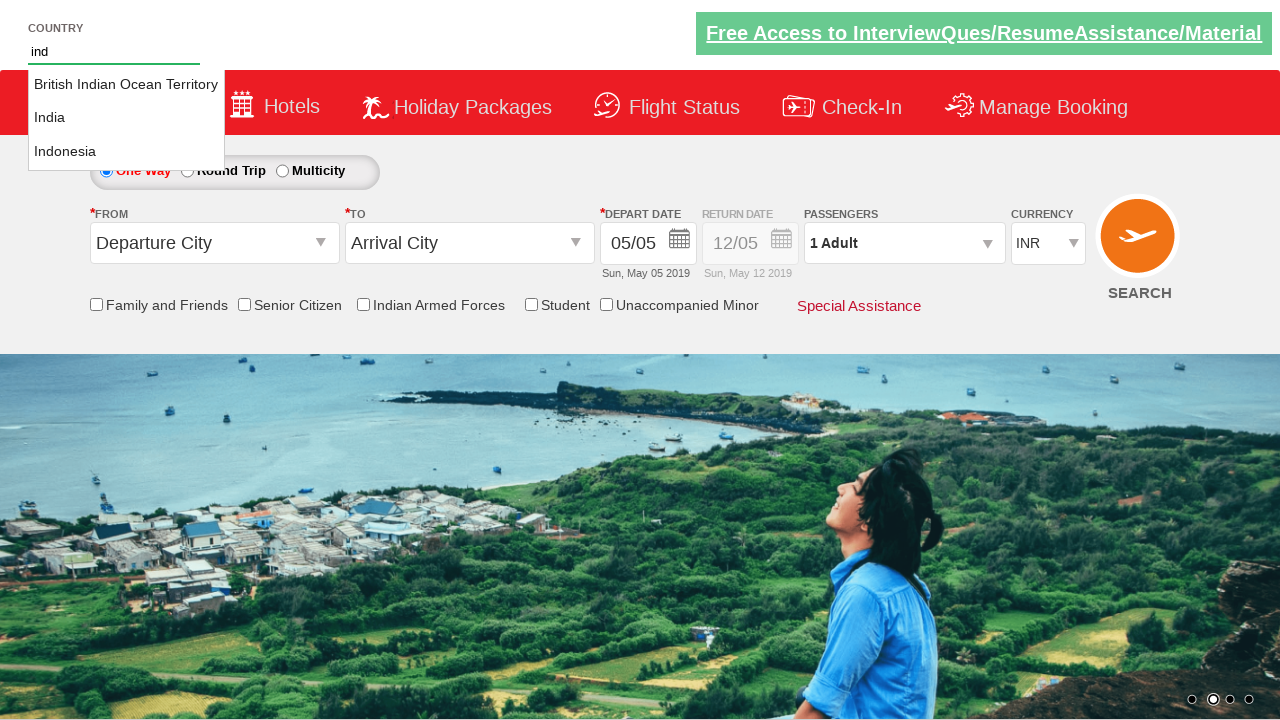

Retrieved all autosuggest dropdown options
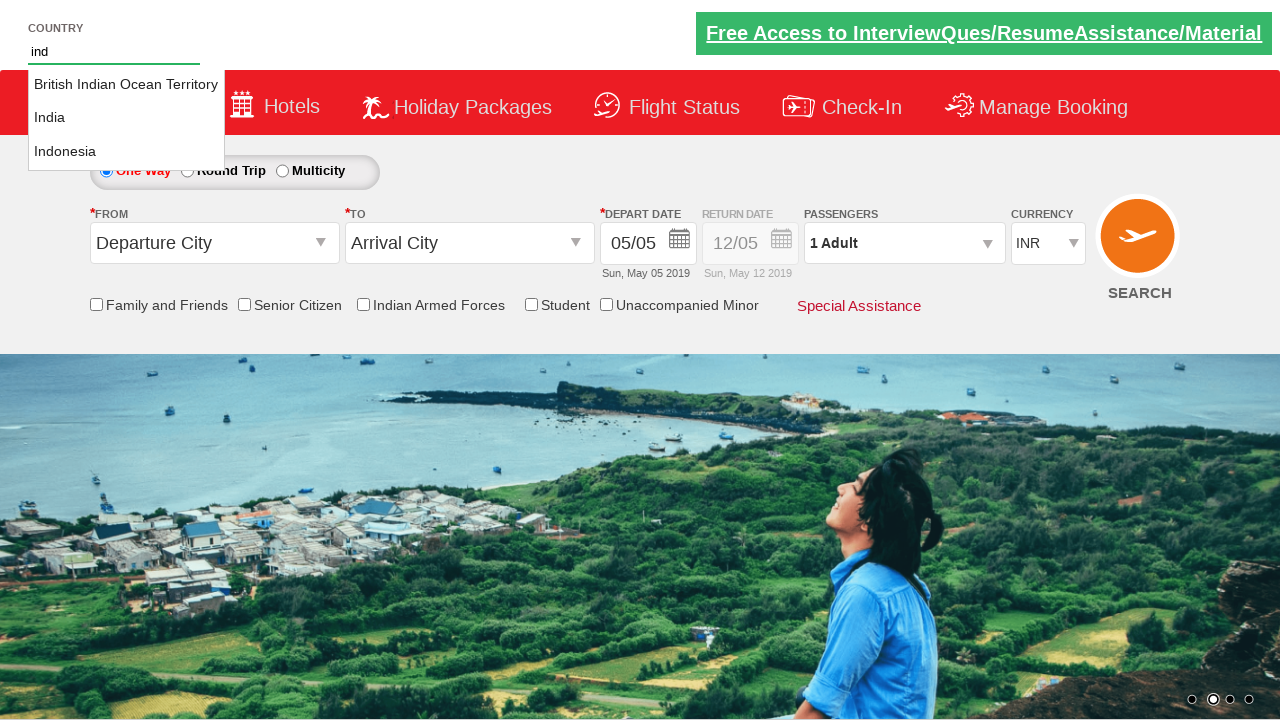

Selected 'India' from the autosuggest dropdown at (126, 118) on xpath=//ul[@id='ui-id-1']/li/a >> nth=1
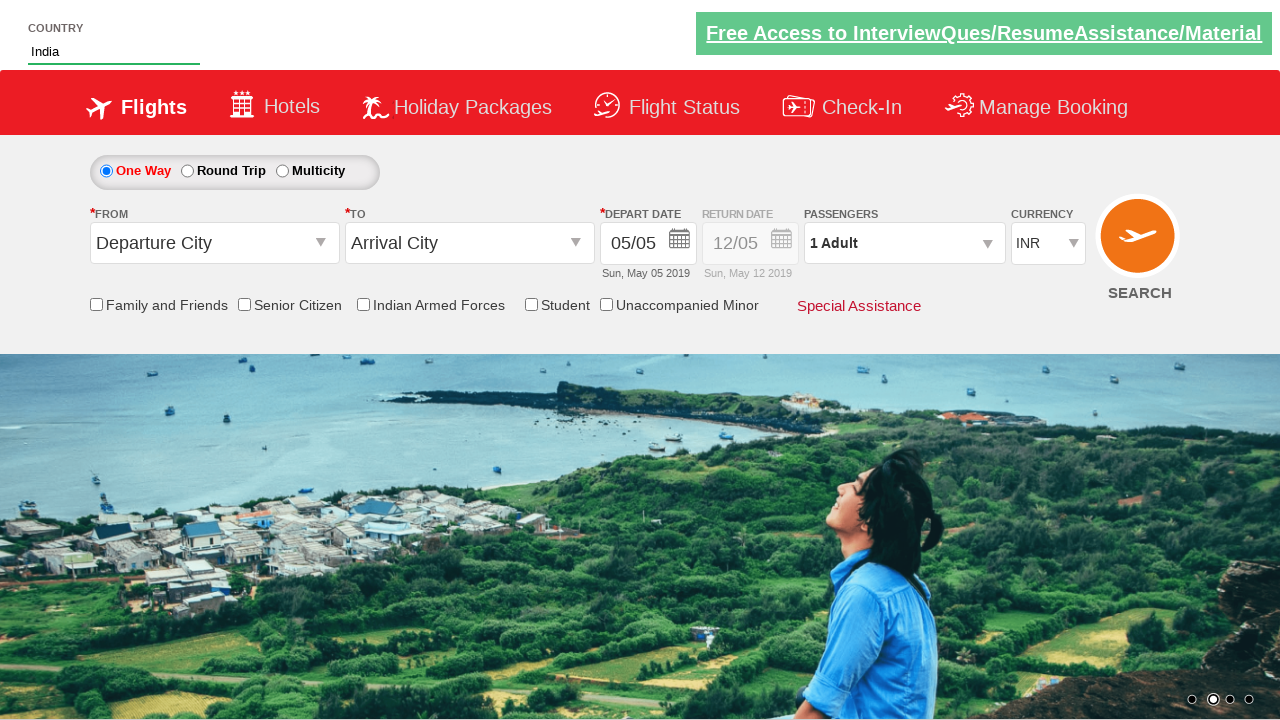

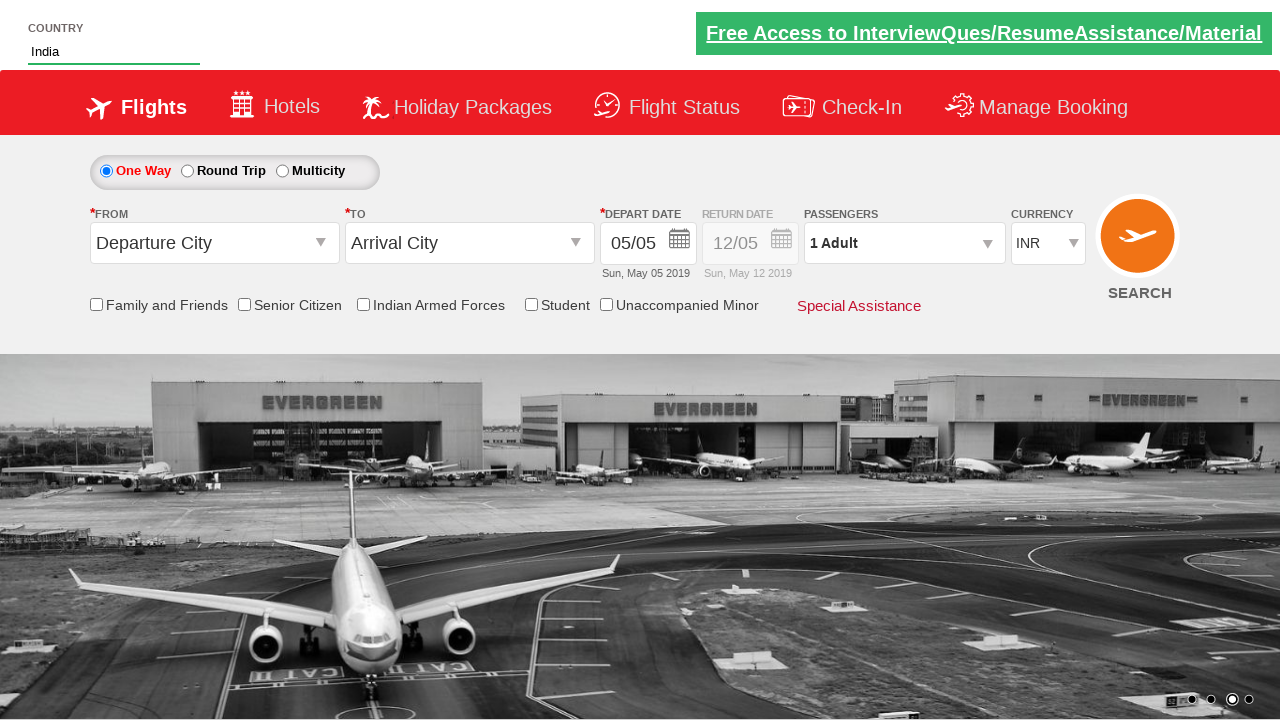